Navigates to Saucedemo website and verifies that the username textbox is displayed, then fills it with a test username

Starting URL: https://www.saucedemo.com/

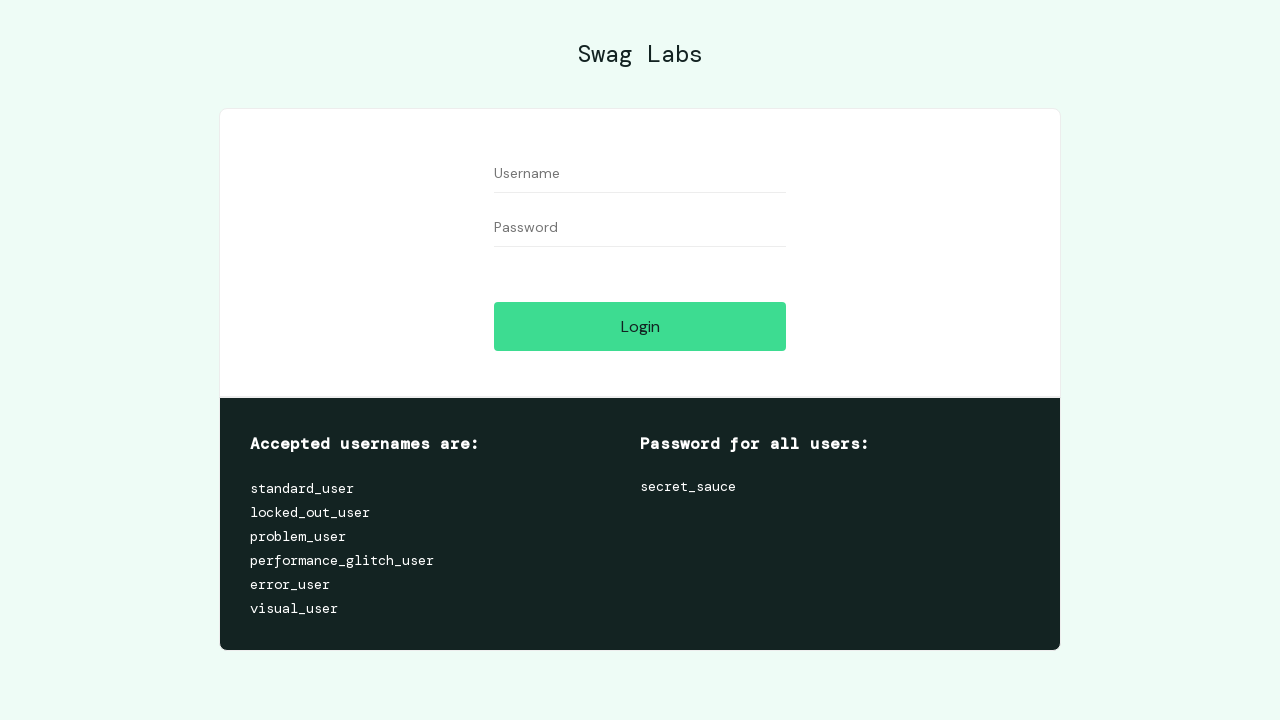

Username textbox is visible on the page
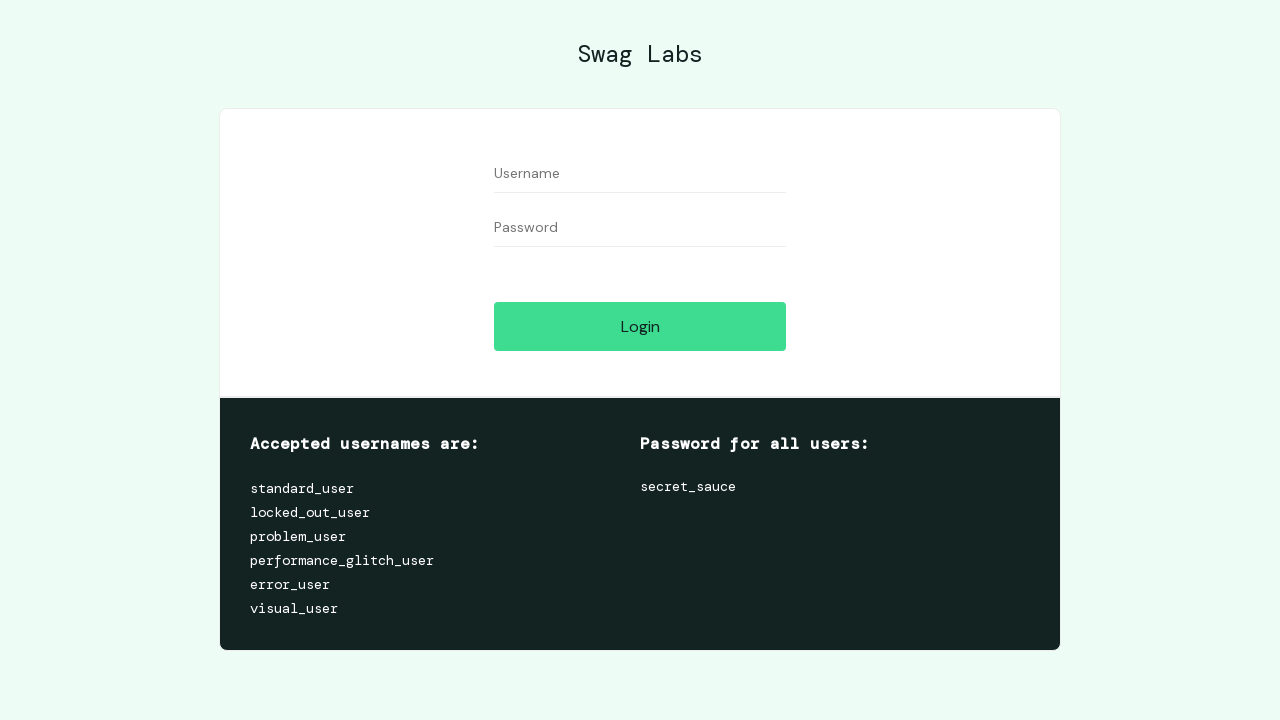

Filled username textbox with 'standard_user' on #user-name
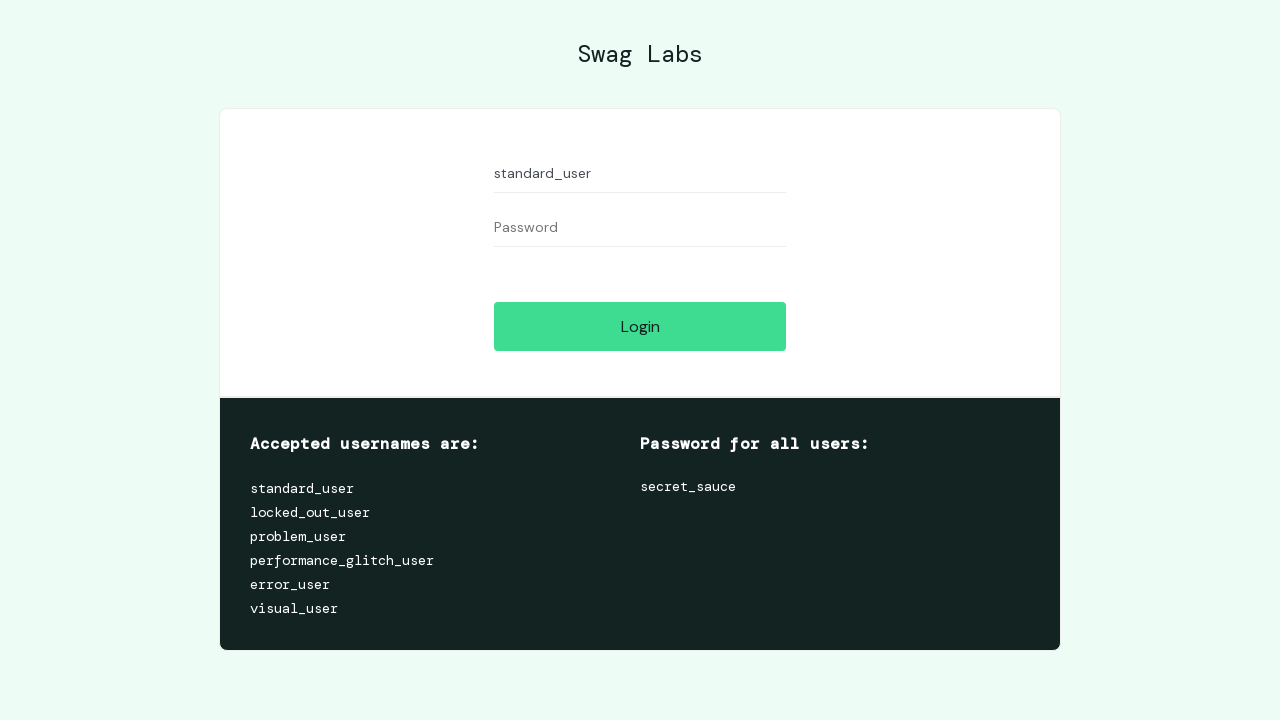

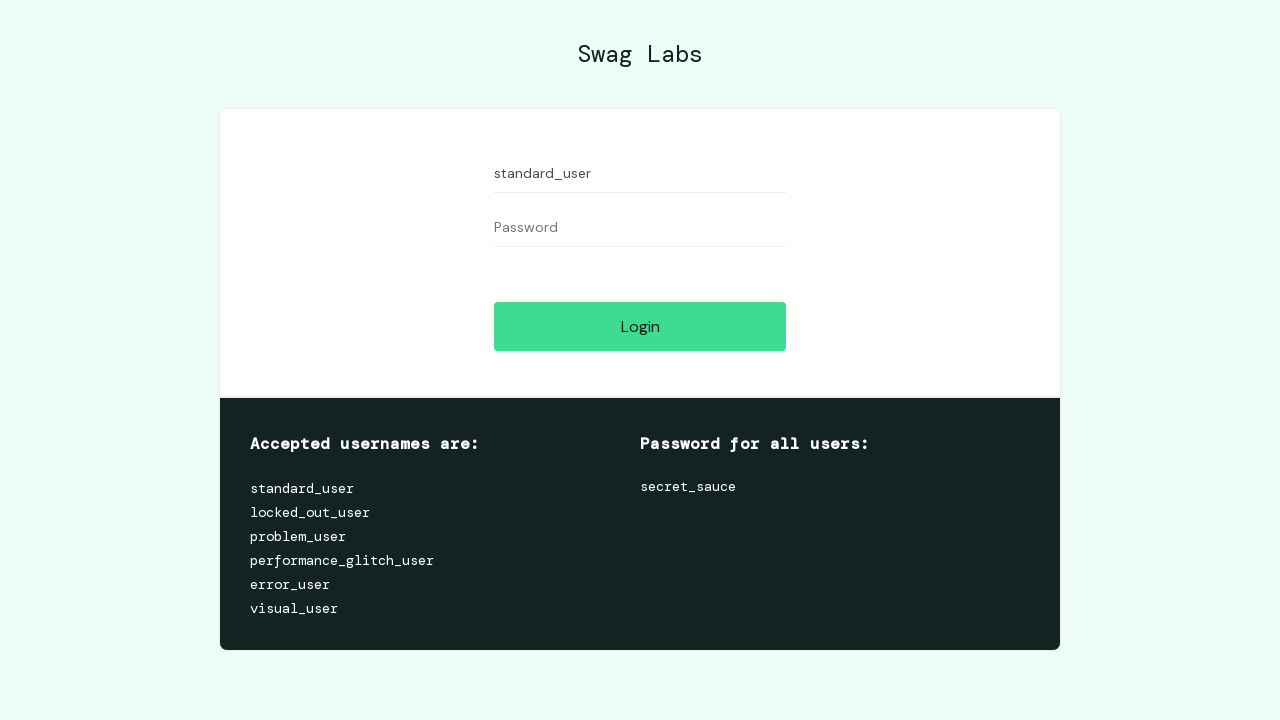